Tests WebDriver methods by navigating to a registration page, interacting with menu elements to access window switching functionality, opening a new tab, and handling multiple browser windows.

Starting URL: https://demo.automationtesting.in/Register.html

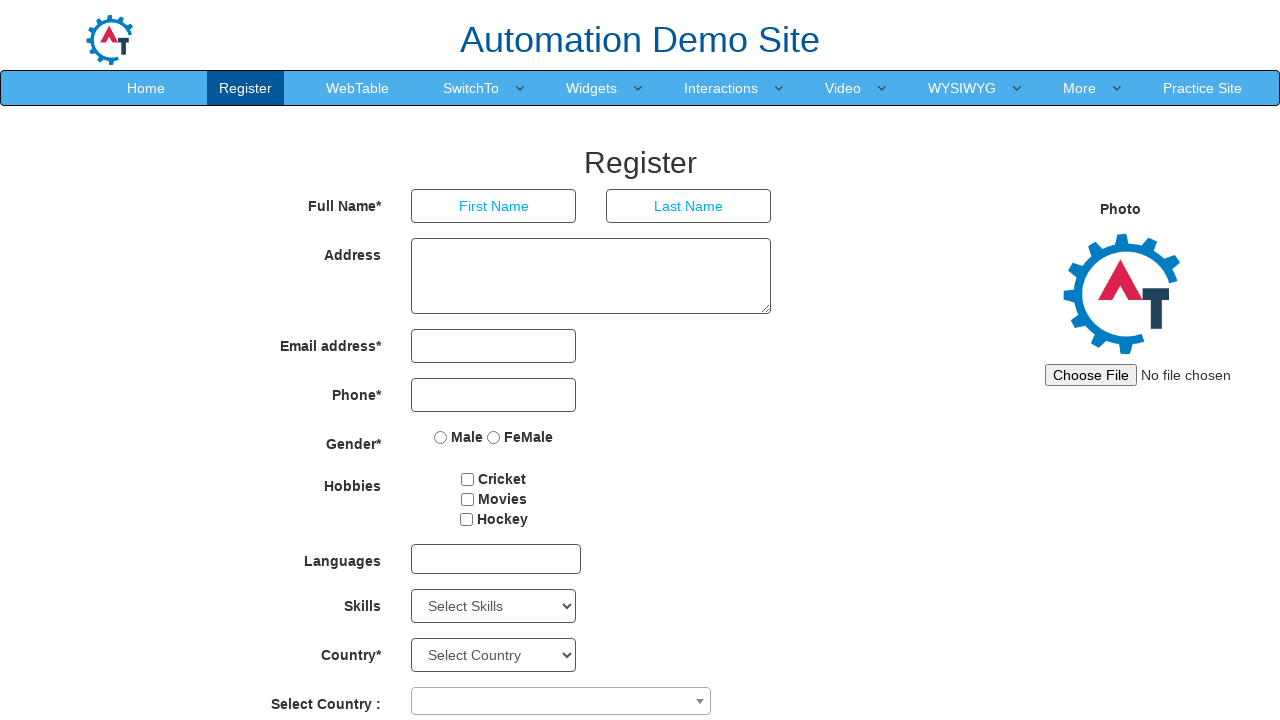

Waited for Automation Demo Site heading to load
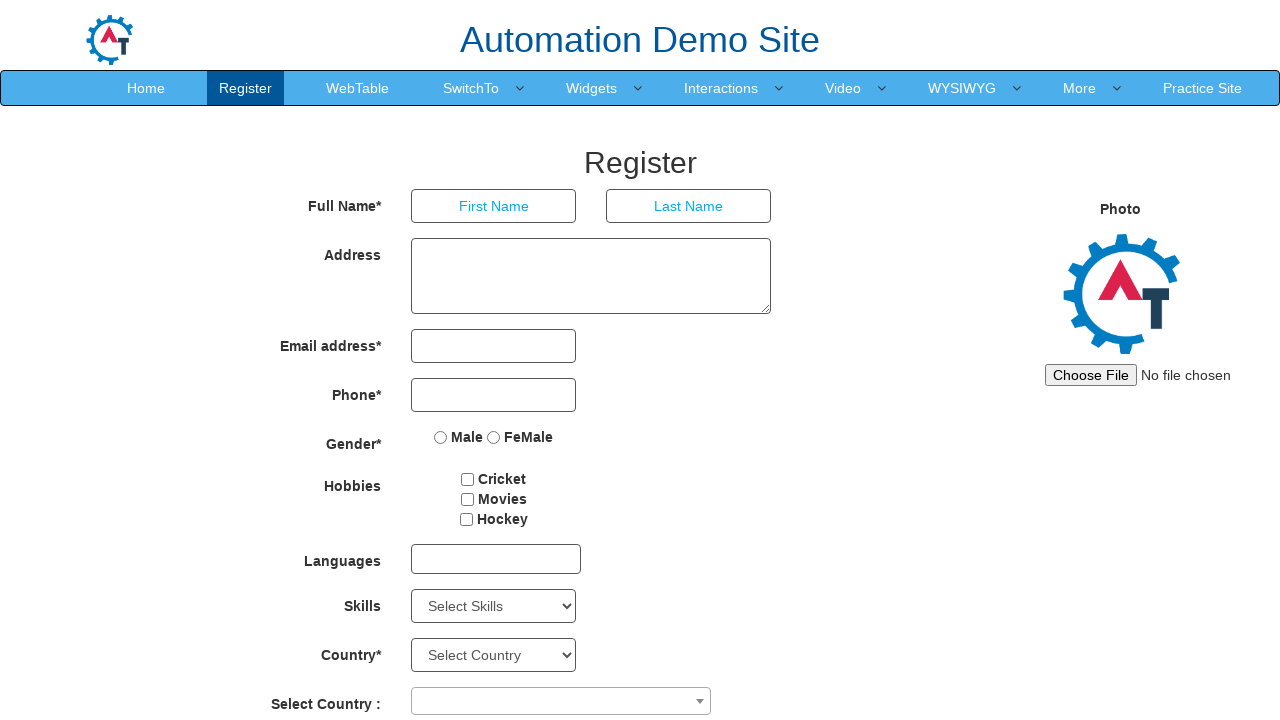

Clicked SwitchTo menu item at (471, 88) on xpath=//a[contains(text(),'SwitchTo')]
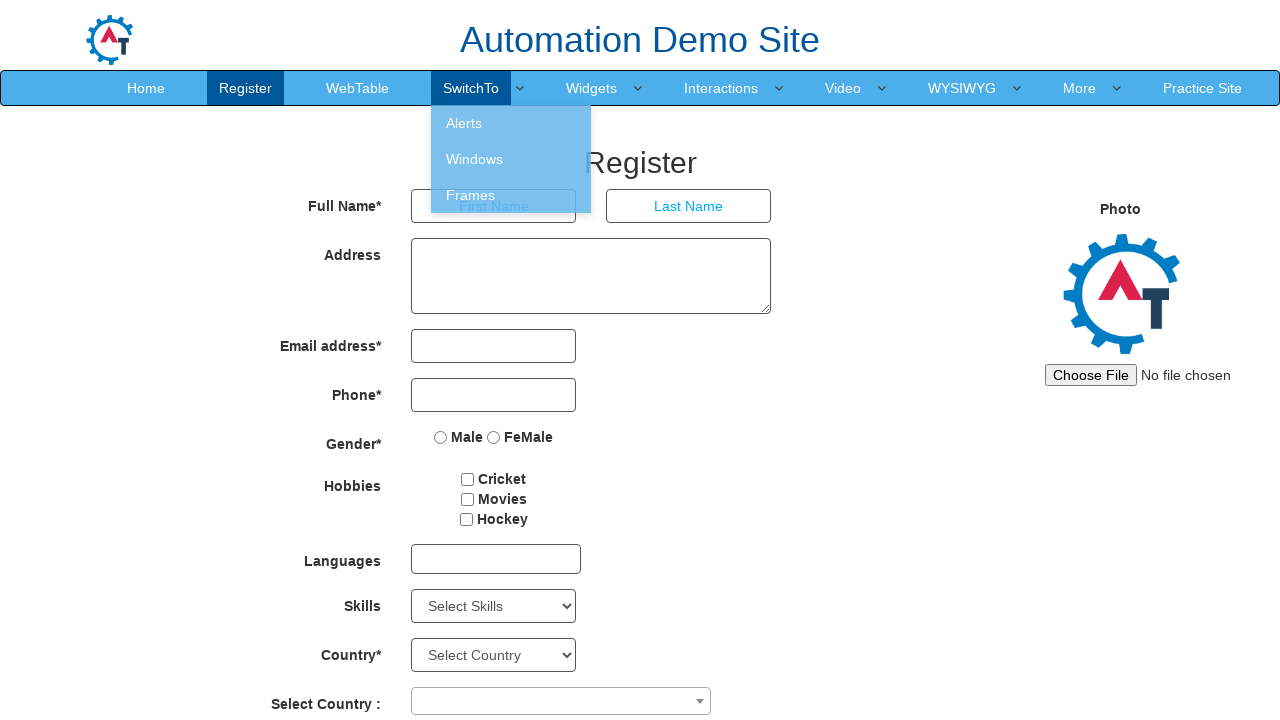

Windows submenu appeared
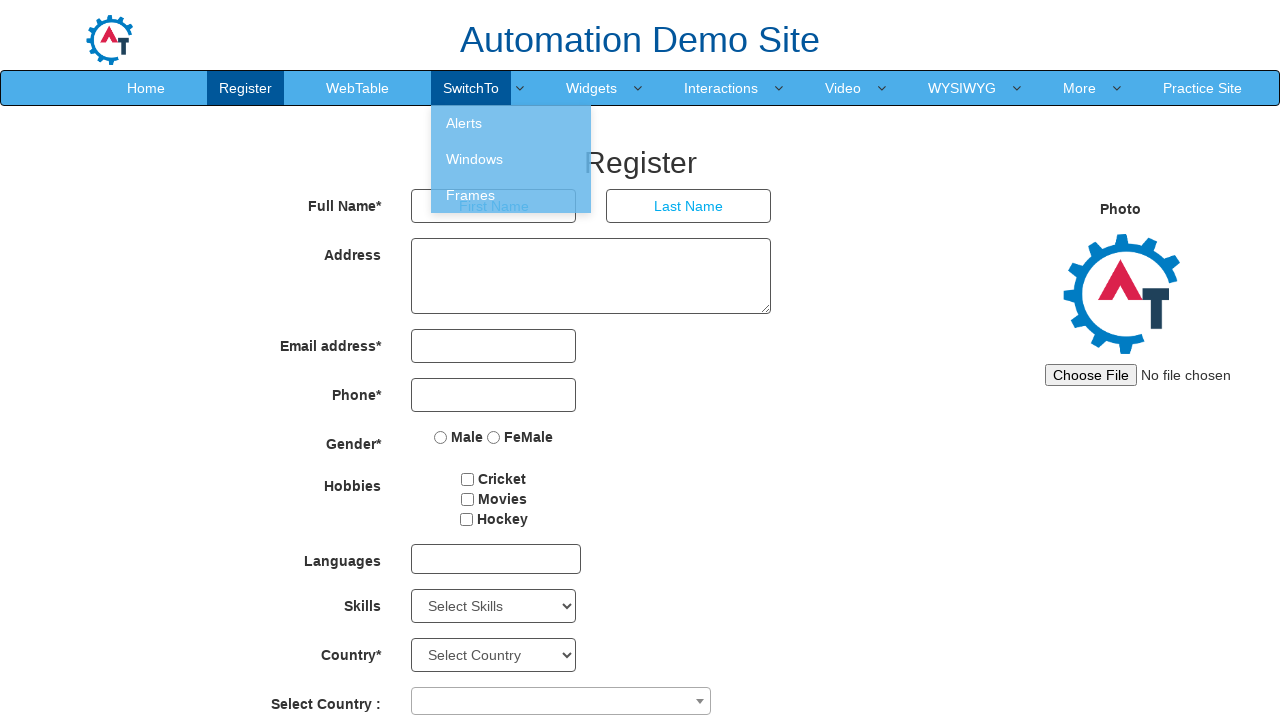

Clicked Windows submenu option at (511, 159) on xpath=//a[contains(text(),'Windows')]
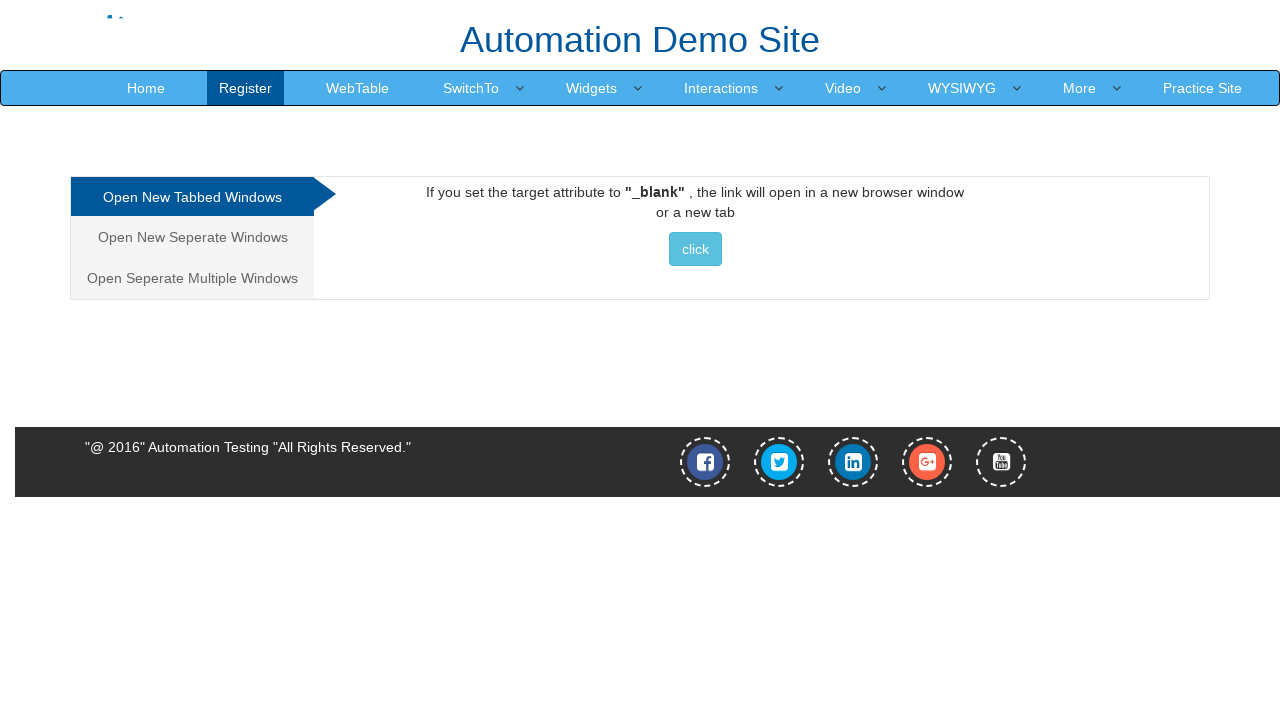

New tab button element is visible
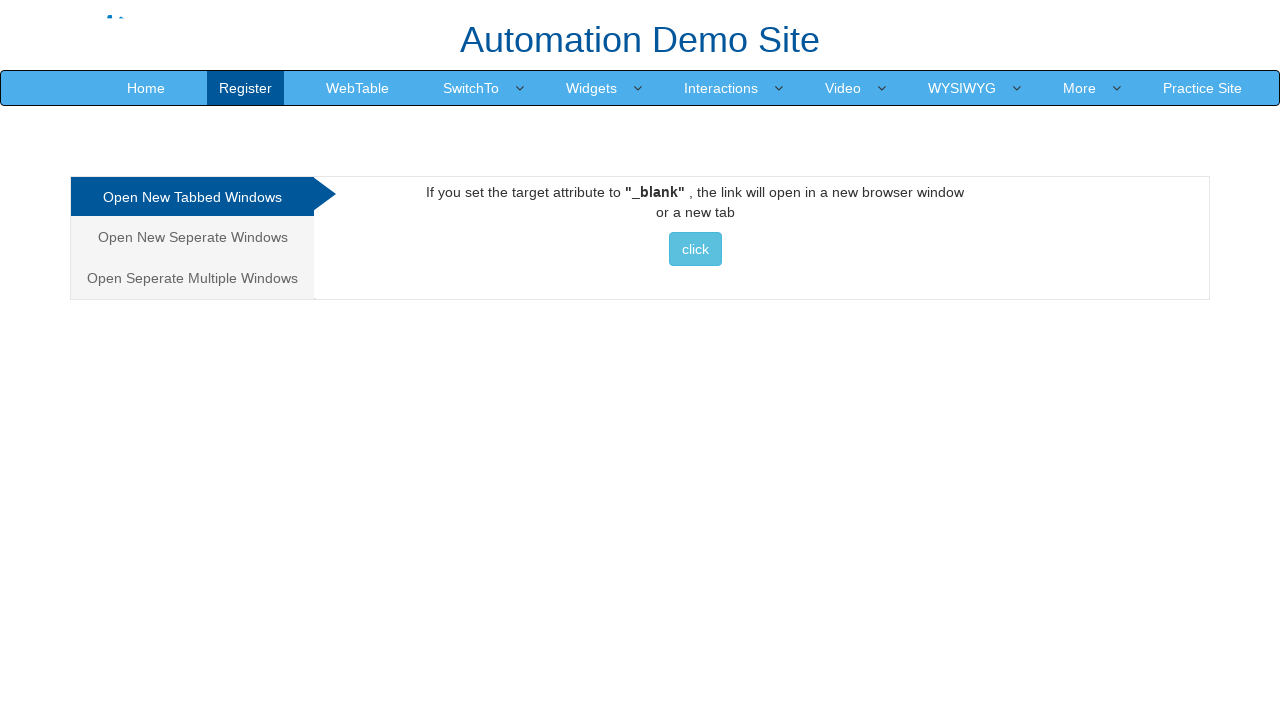

Clicked button to open new tab at (695, 249) on xpath=//div[@id='Tabbed']//button
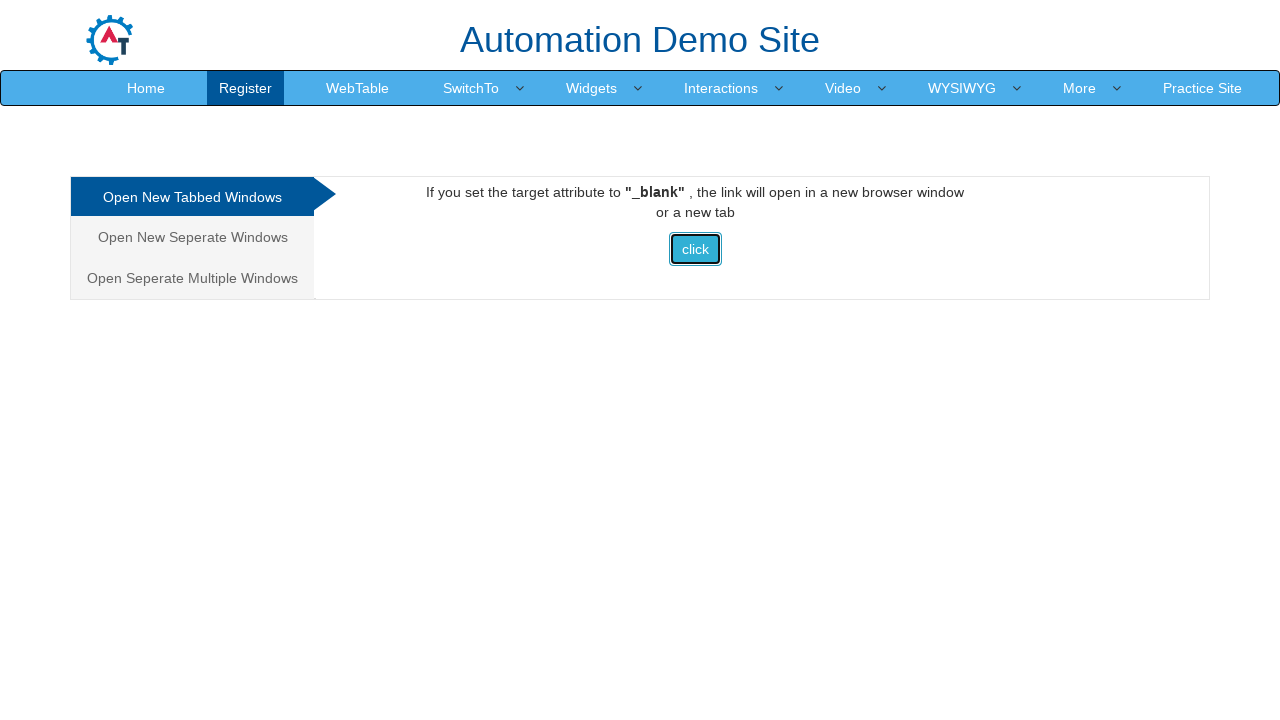

New tab loaded and navbar brand element found
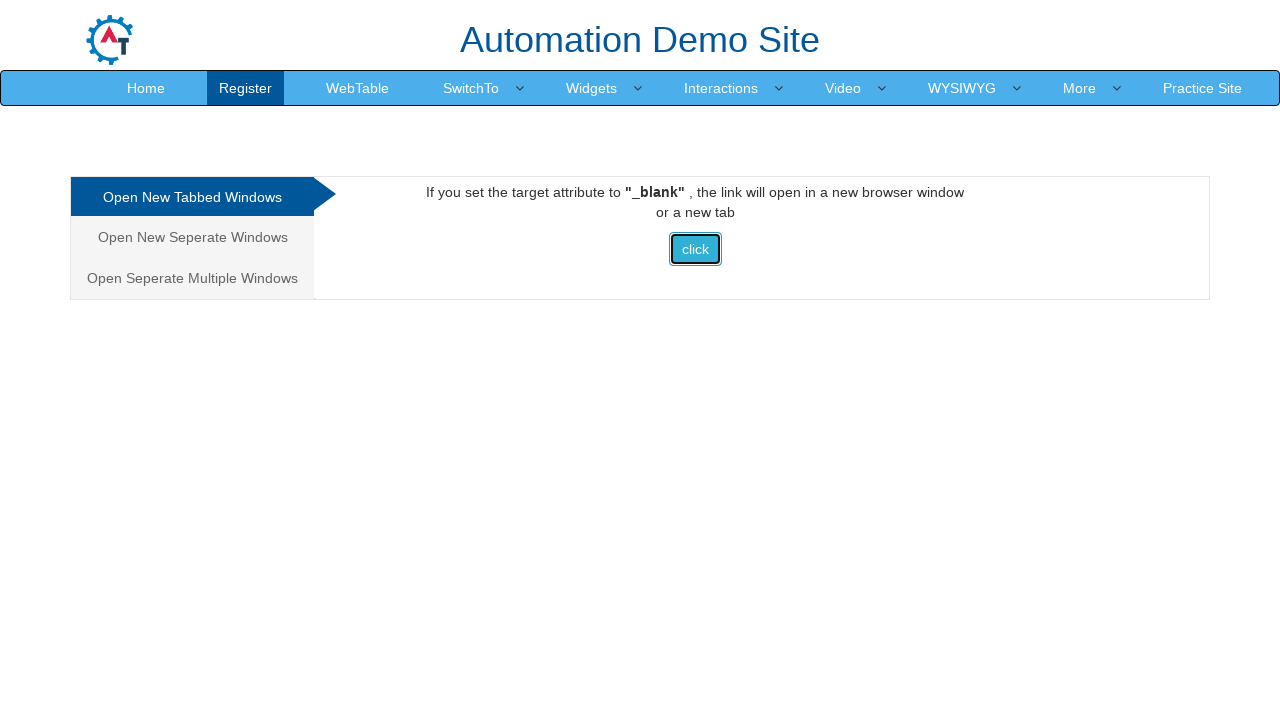

Switched back to original page
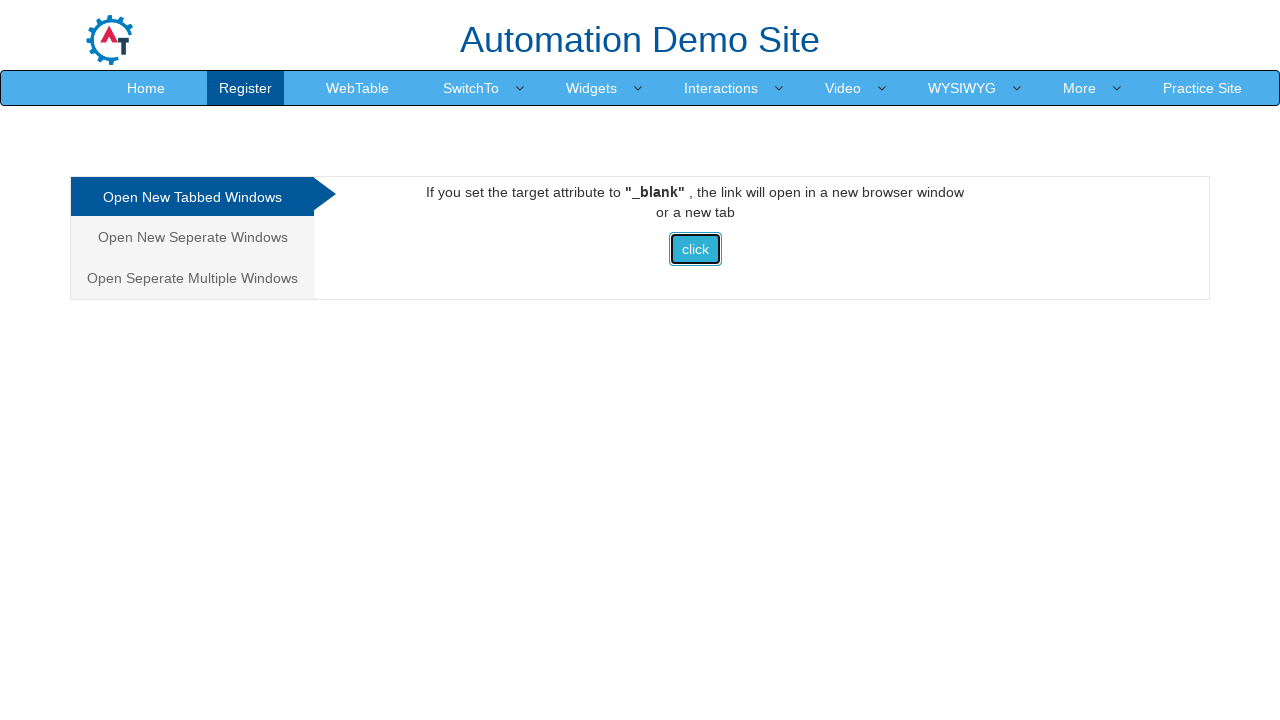

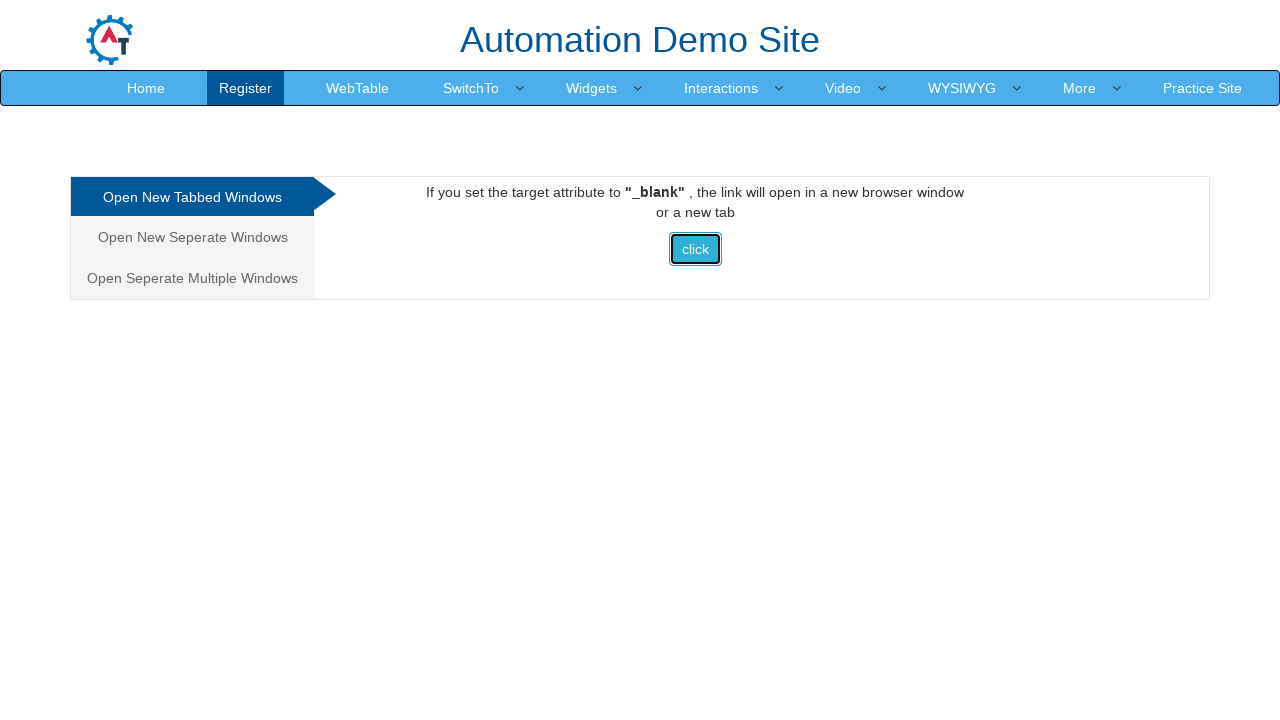